Tests dropdown selection functionality by selecting options using different methods (by index, visible text, and value)

Starting URL: https://rahulshettyacademy.com/dropdownsPractise/

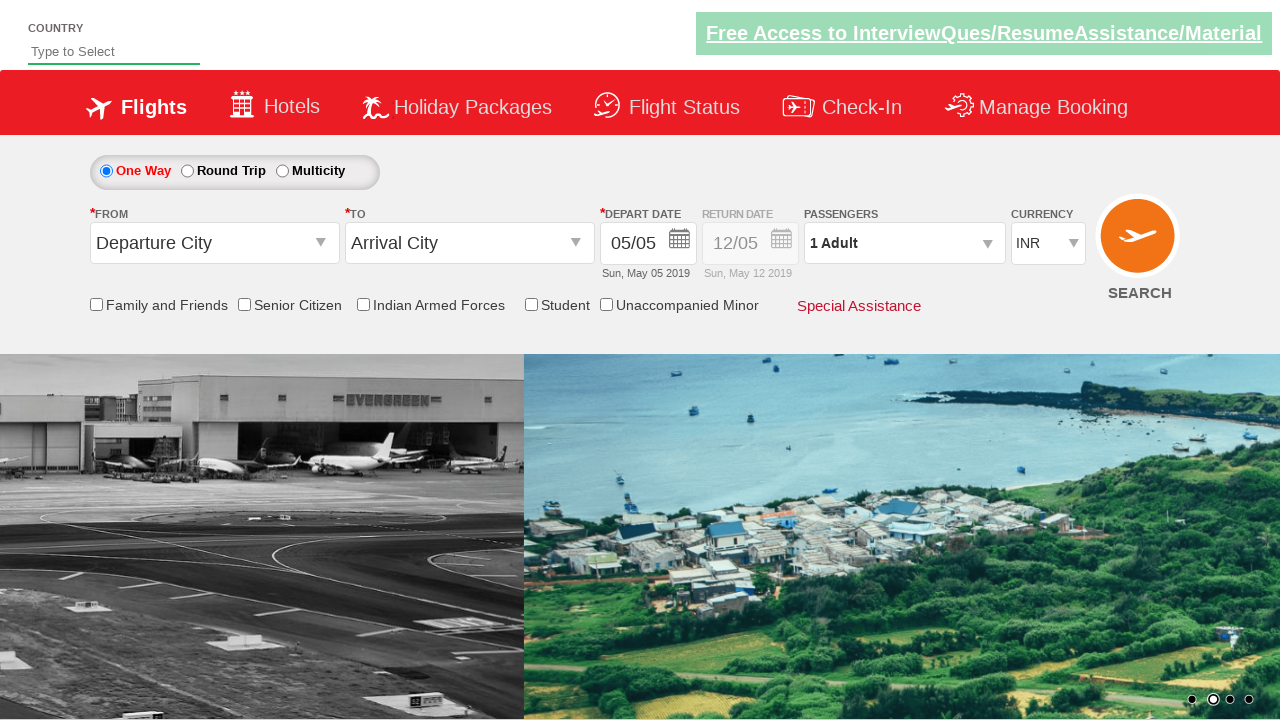

Located currency dropdown element
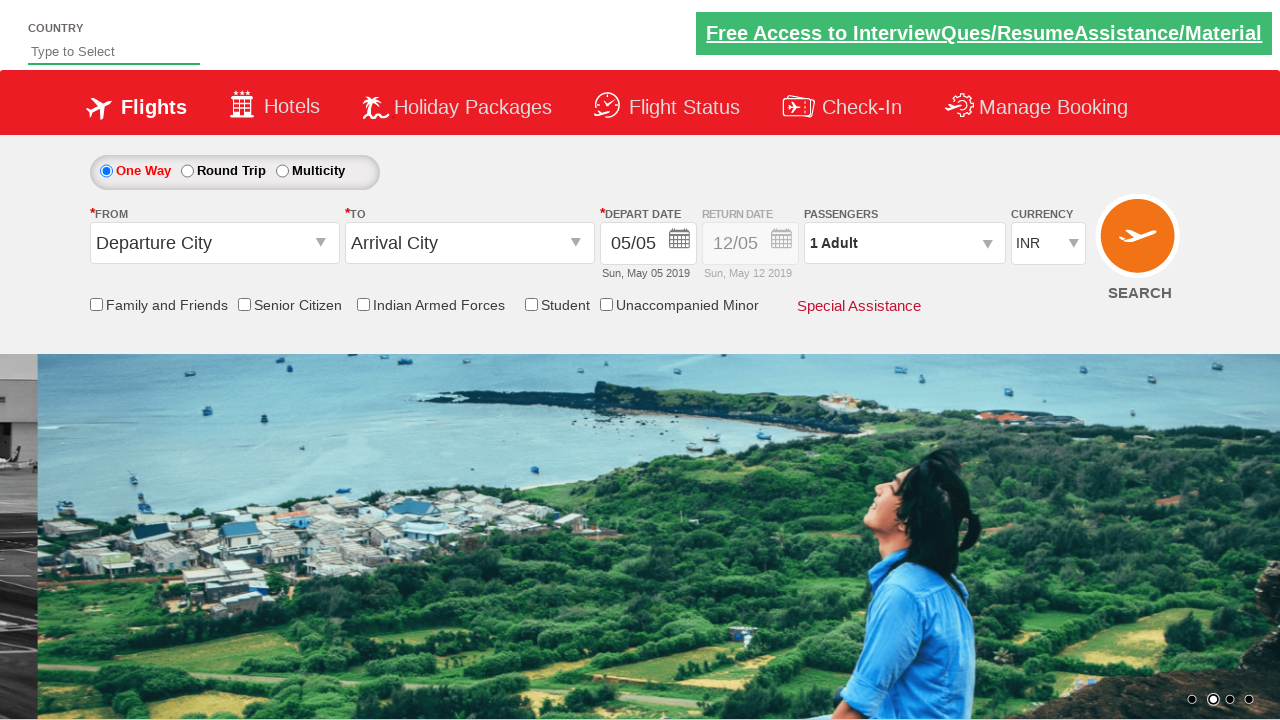

Selected dropdown option by index 3 (4th option) on #ctl00_mainContent_DropDownListCurrency
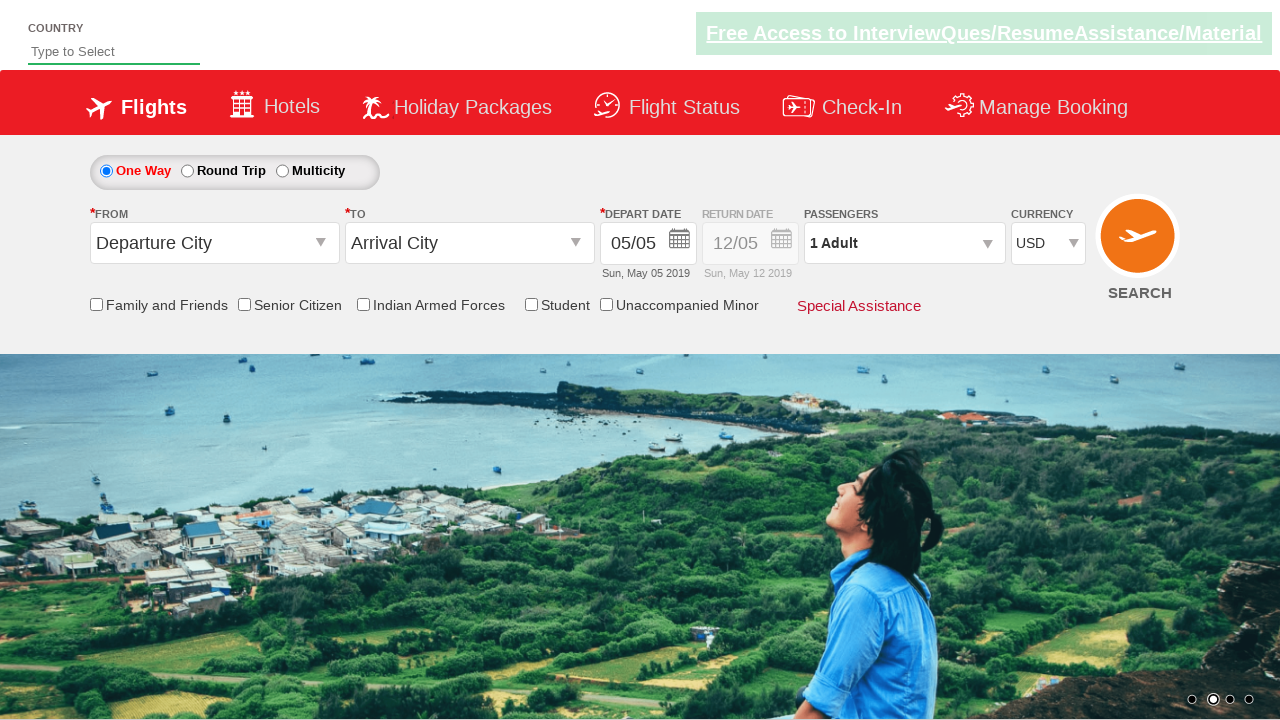

Selected dropdown option 'AED' by visible text on #ctl00_mainContent_DropDownListCurrency
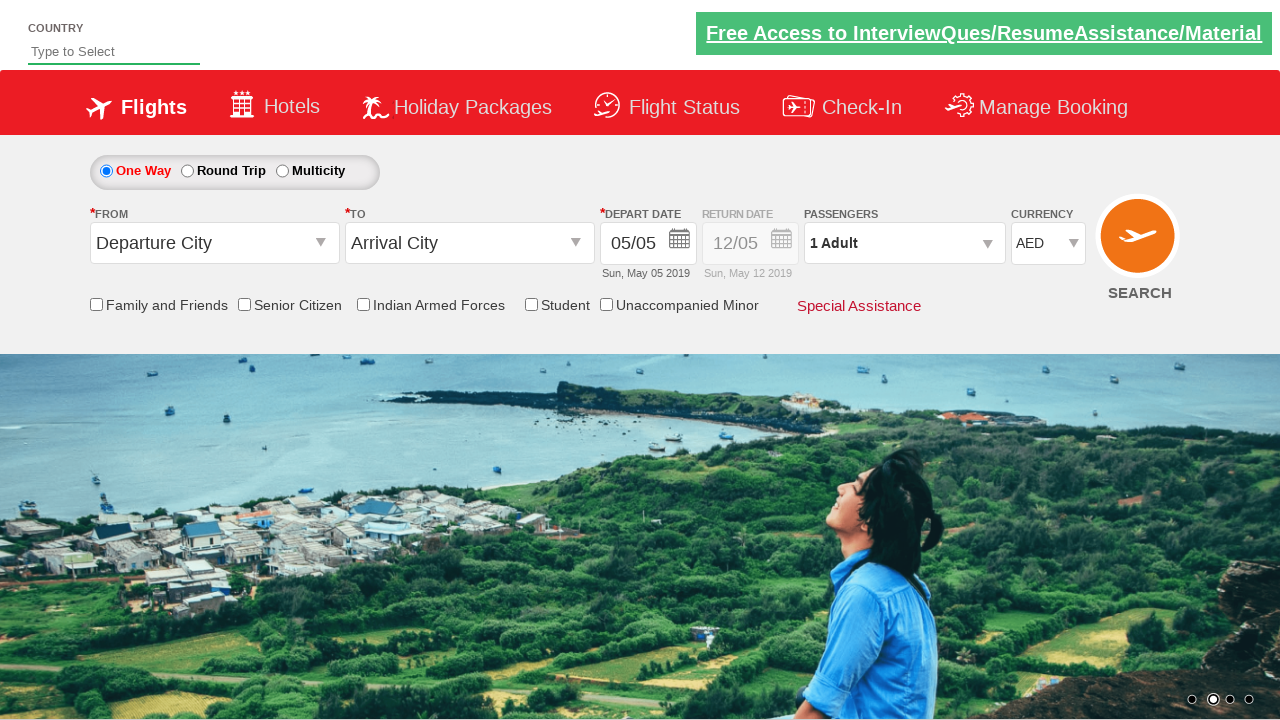

Selected dropdown option 'INR' by value on #ctl00_mainContent_DropDownListCurrency
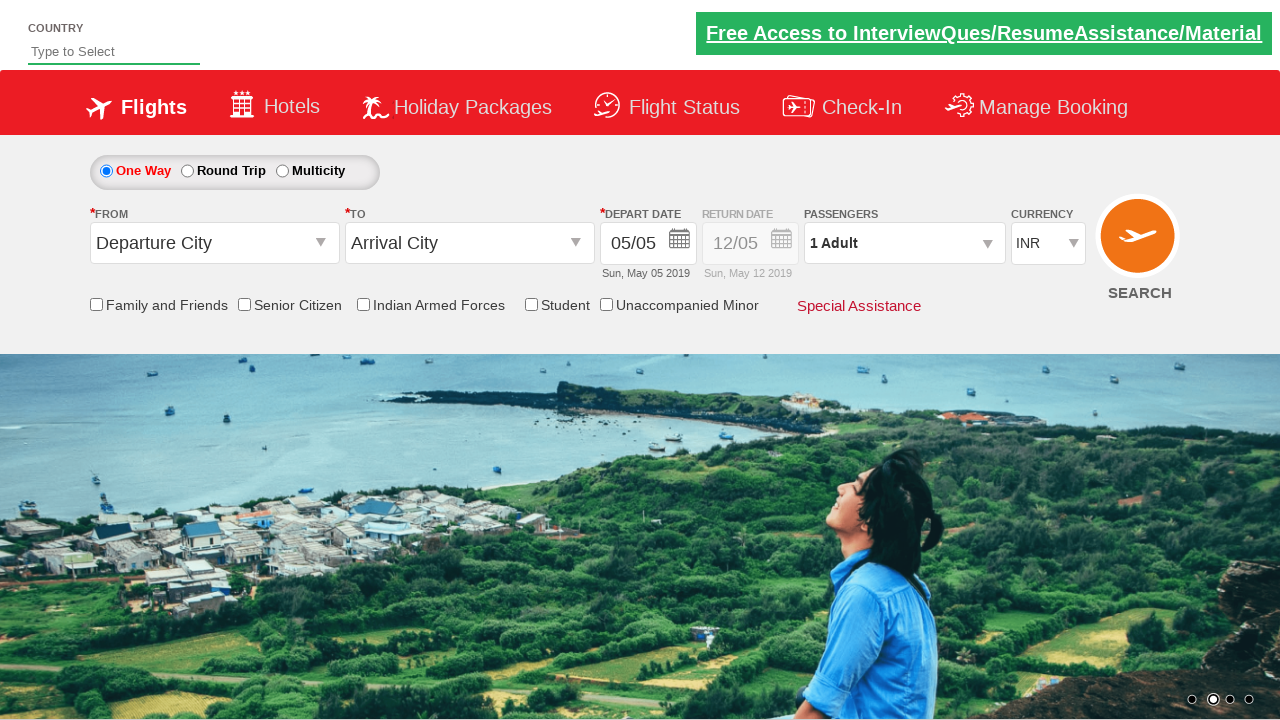

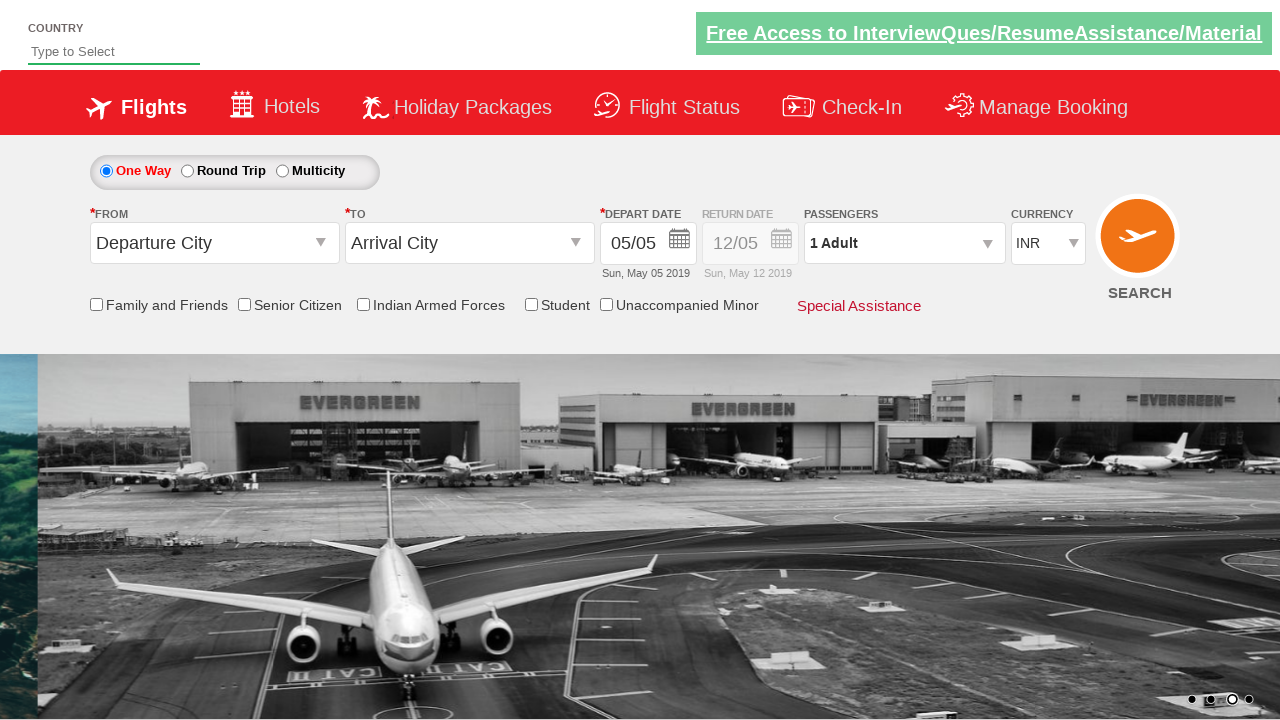